Navigates to a demo e-commerce store and clicks on the shopping cart icon in the header to view the cart.

Starting URL: http://demostore.supersqa.com

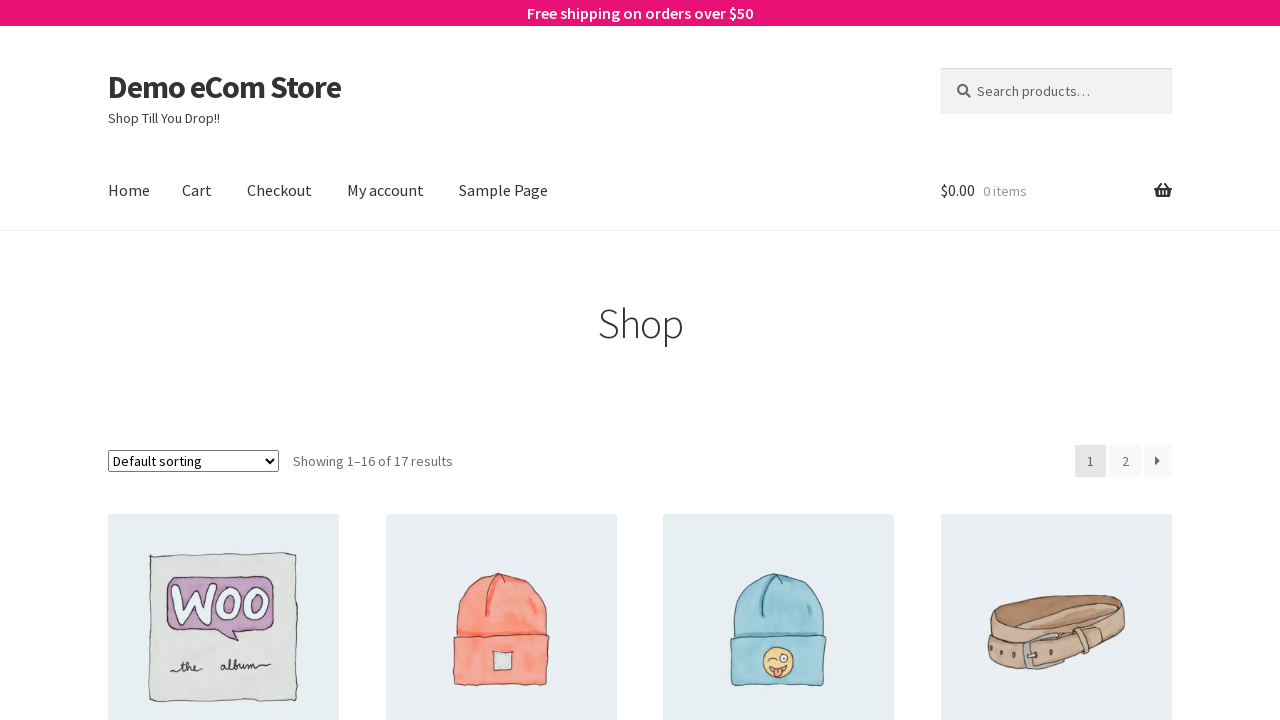

Navigated to demo e-commerce store at http://demostore.supersqa.com
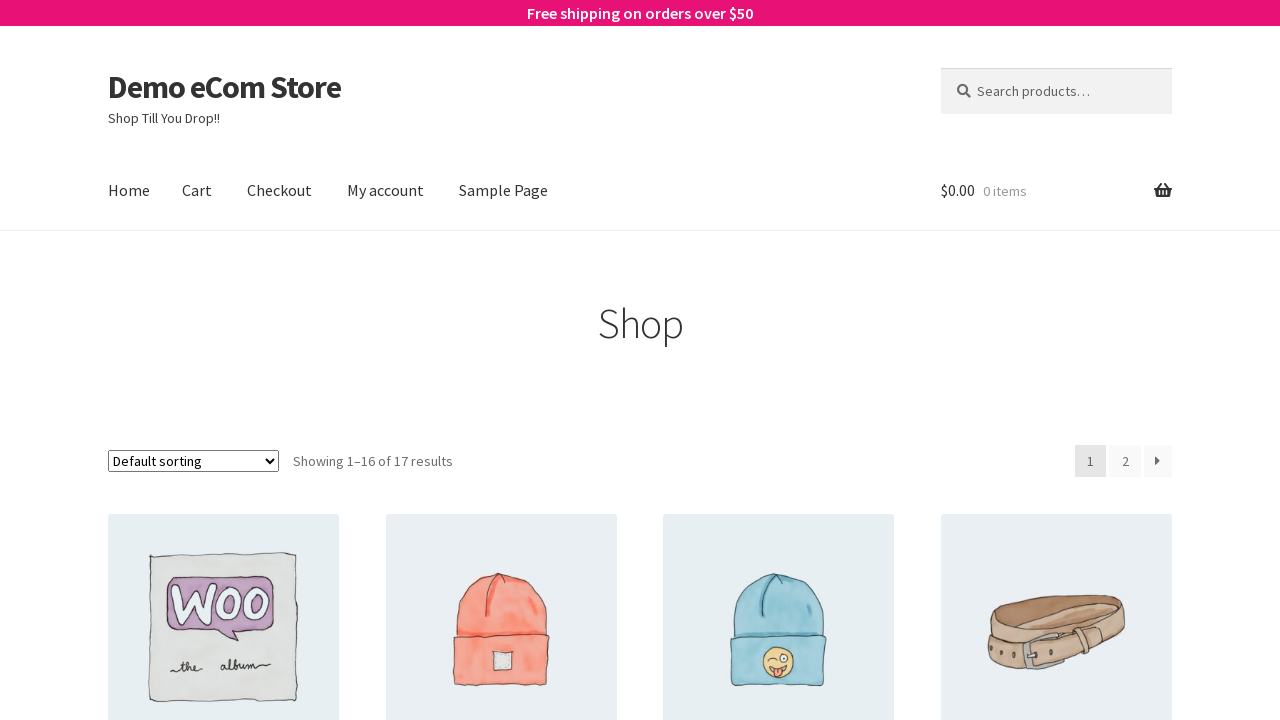

Clicked shopping cart icon in header to view cart at (1056, 191) on #site-header-cart
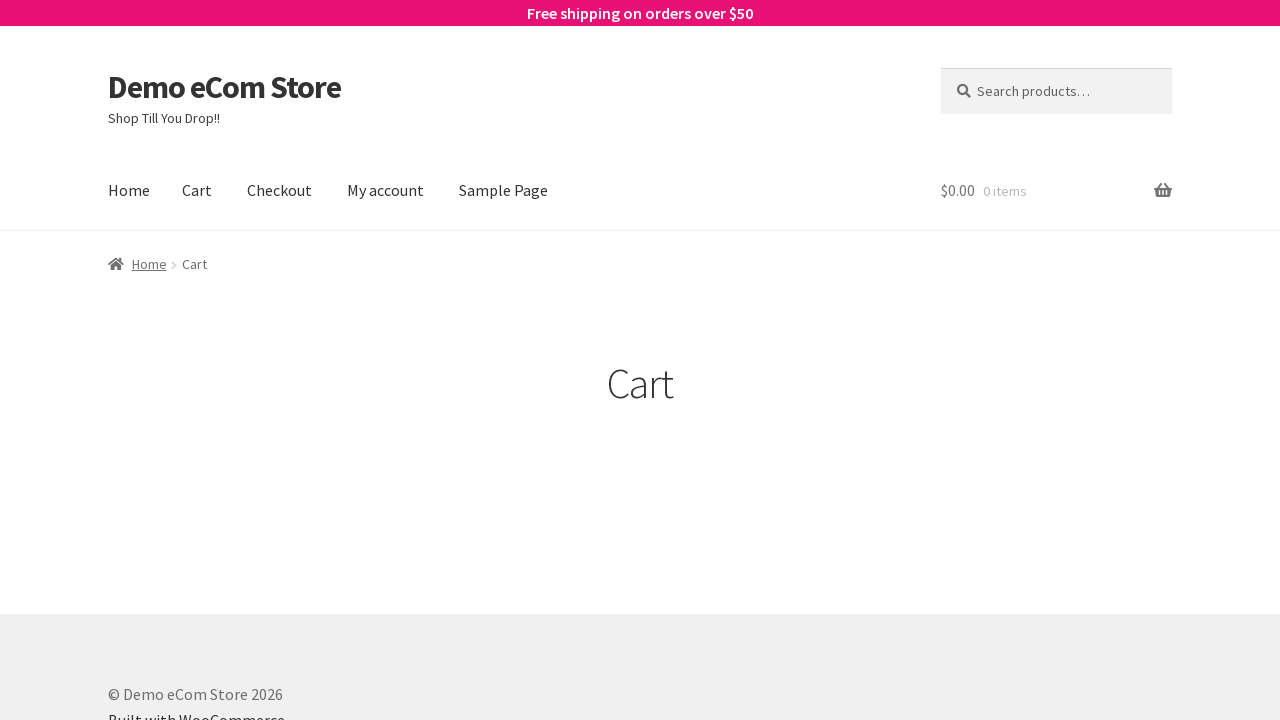

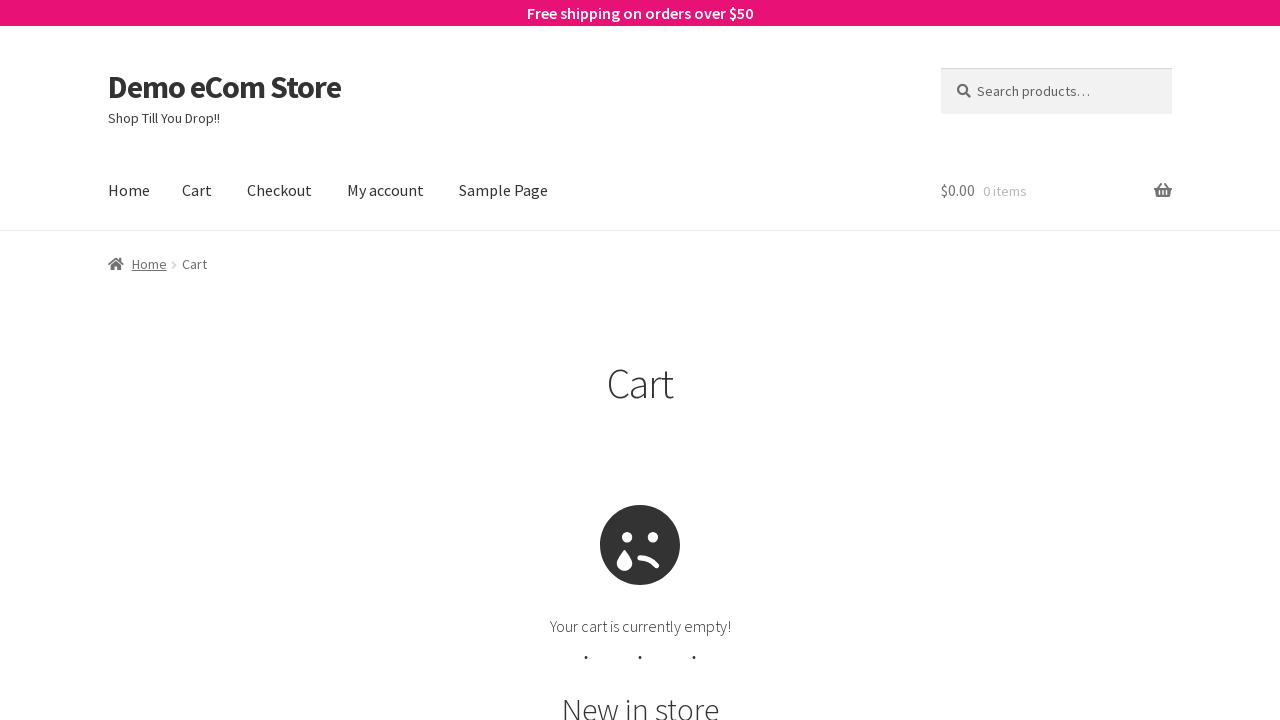